Tests navigation by clicking on the iPad link in the navbar and verifying the page loads successfully

Starting URL: https://www.apple.com

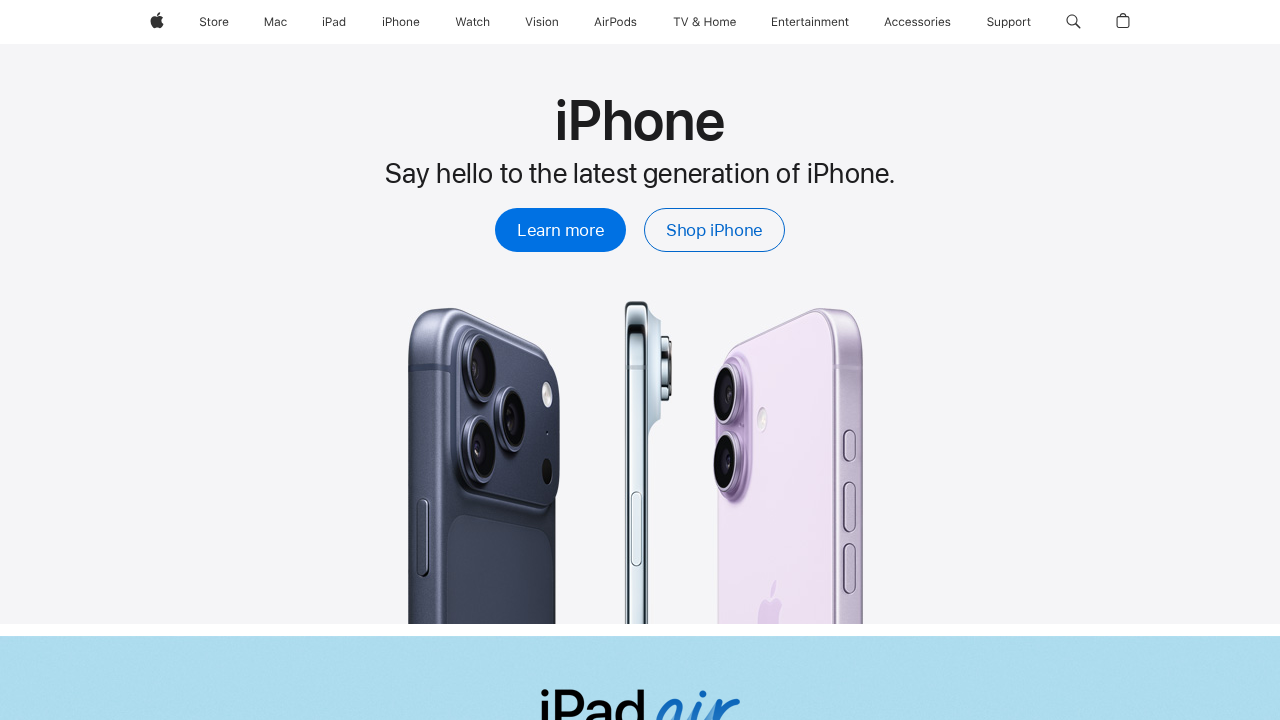

Waited for initial page load to complete (networkidle)
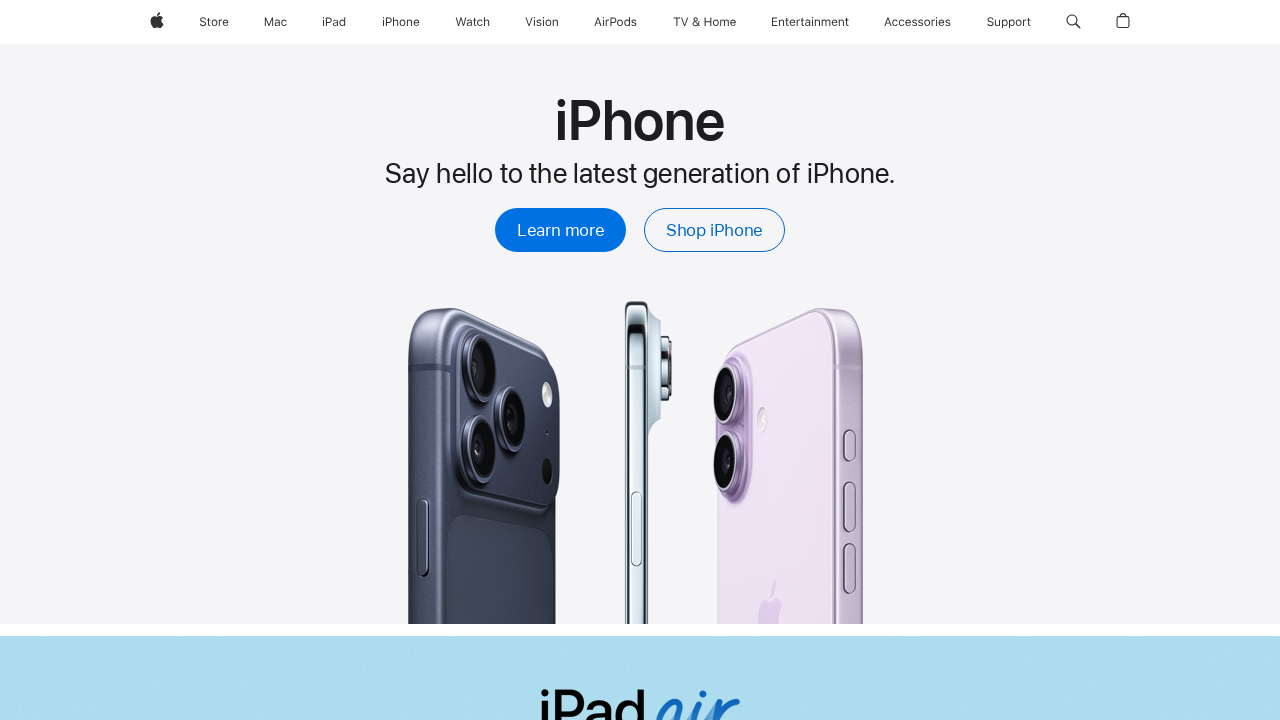

Clicked on iPad link in the navbar at (334, 22) on xpath=//a[@aria-label='iPad']//span[@class='globalnav-link-text-container']
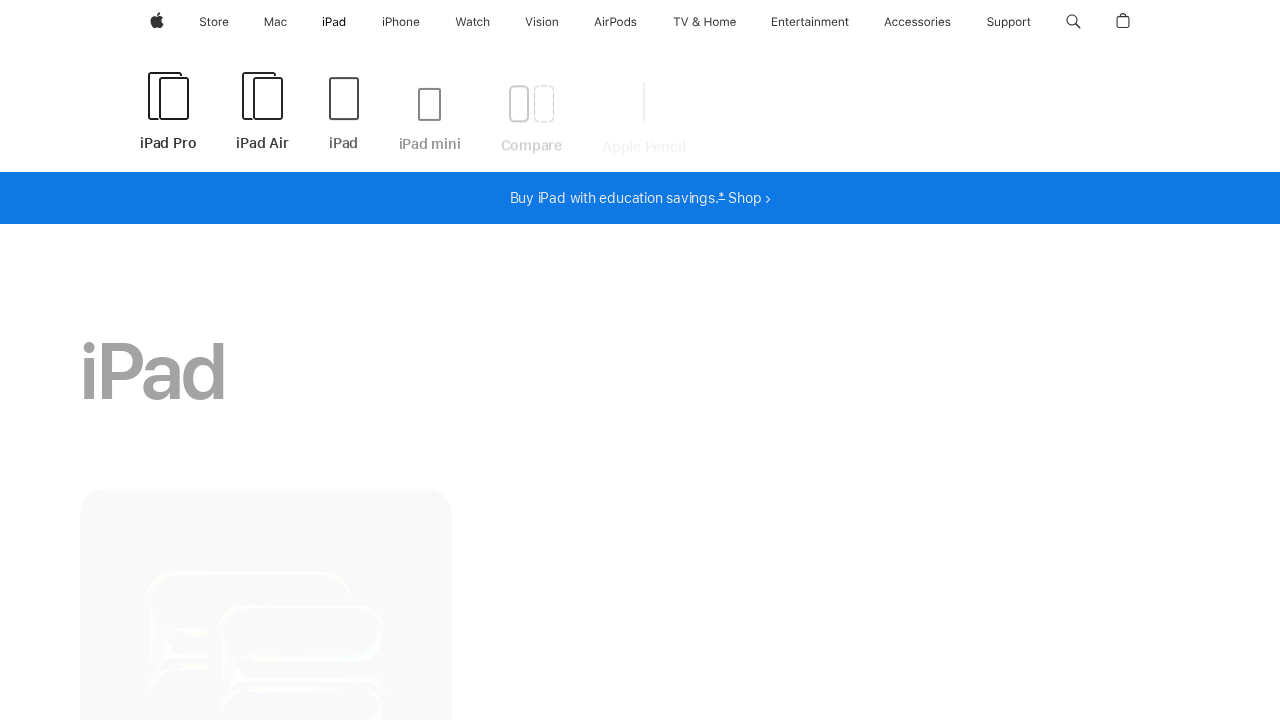

iPad page loaded successfully (networkidle)
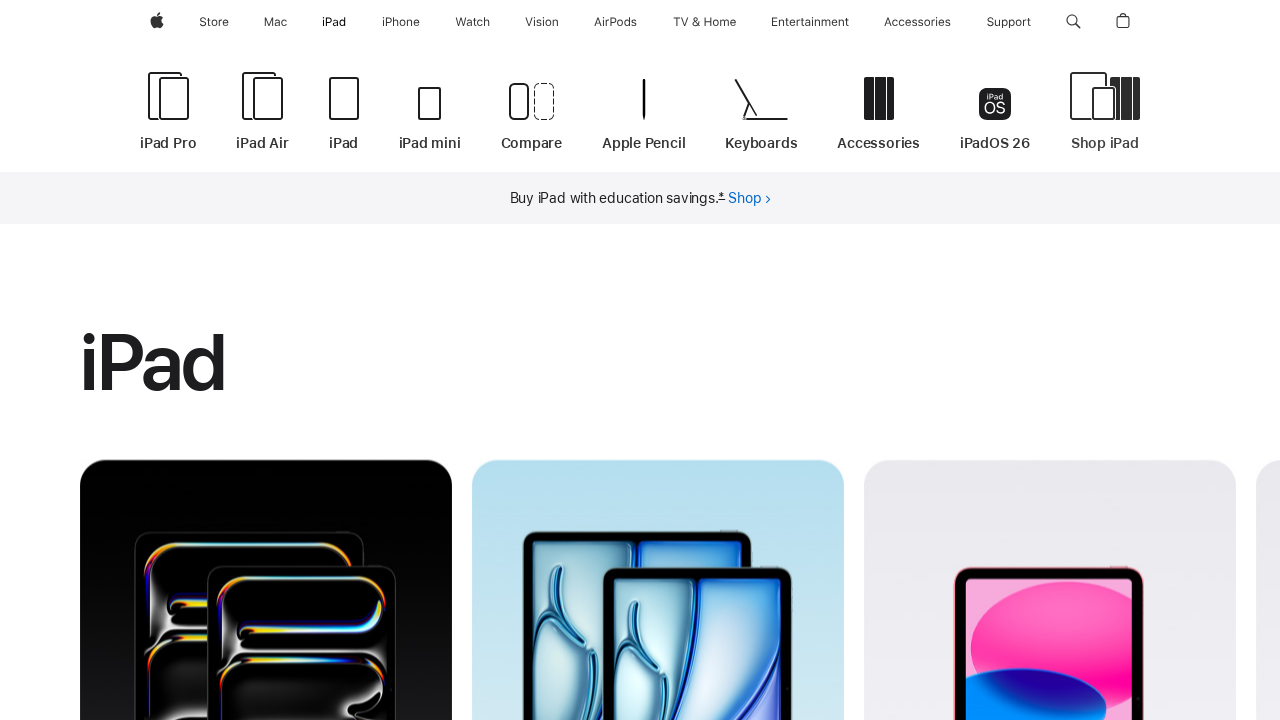

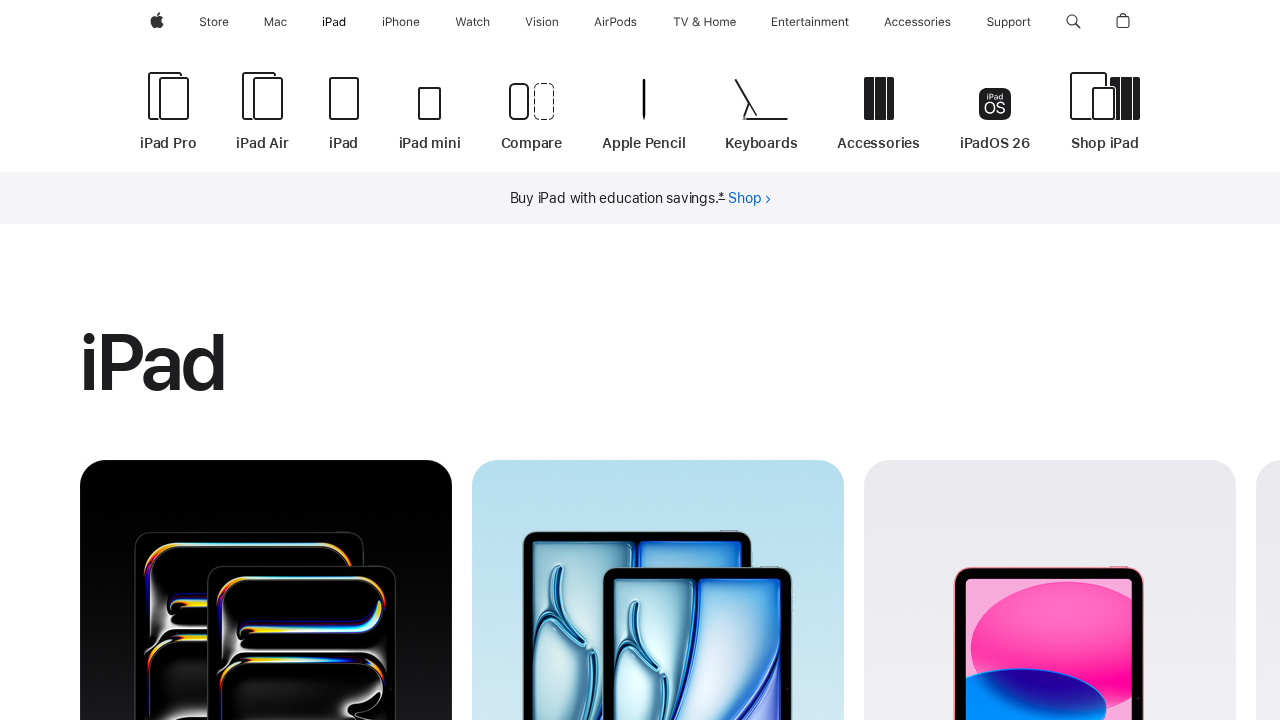